Tests hover functionality by hovering over profile pictures and validating that user details are displayed

Starting URL: https://the-internet.herokuapp.com/

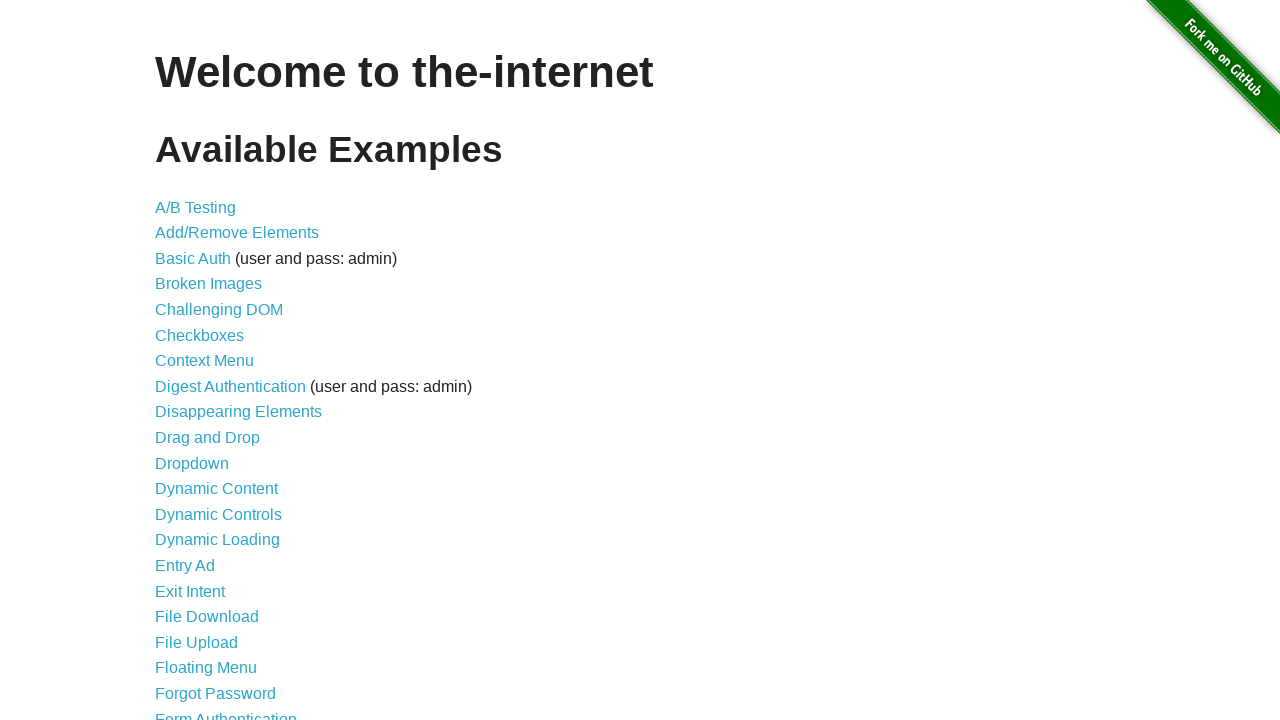

Clicked on Hovers link to navigate to hover testing page at (180, 360) on a[href='/hovers']
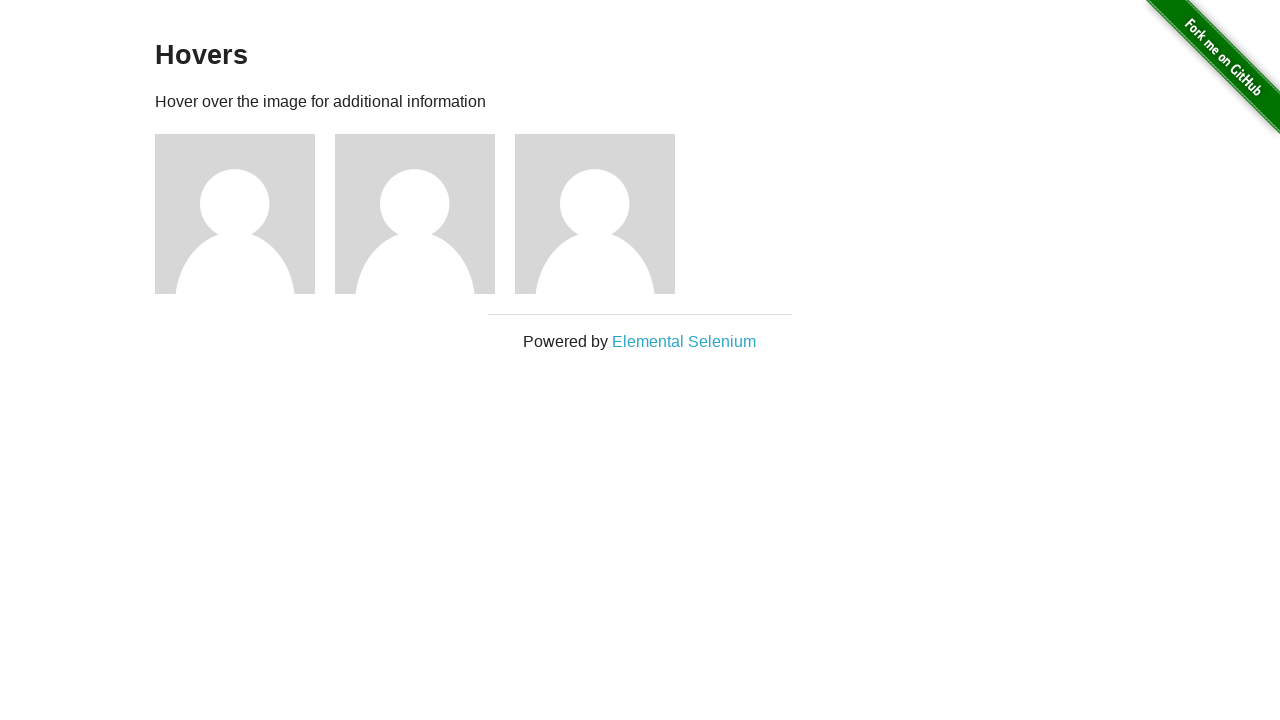

Hovered over first profile picture at (245, 214) on .figure:nth-child(3)
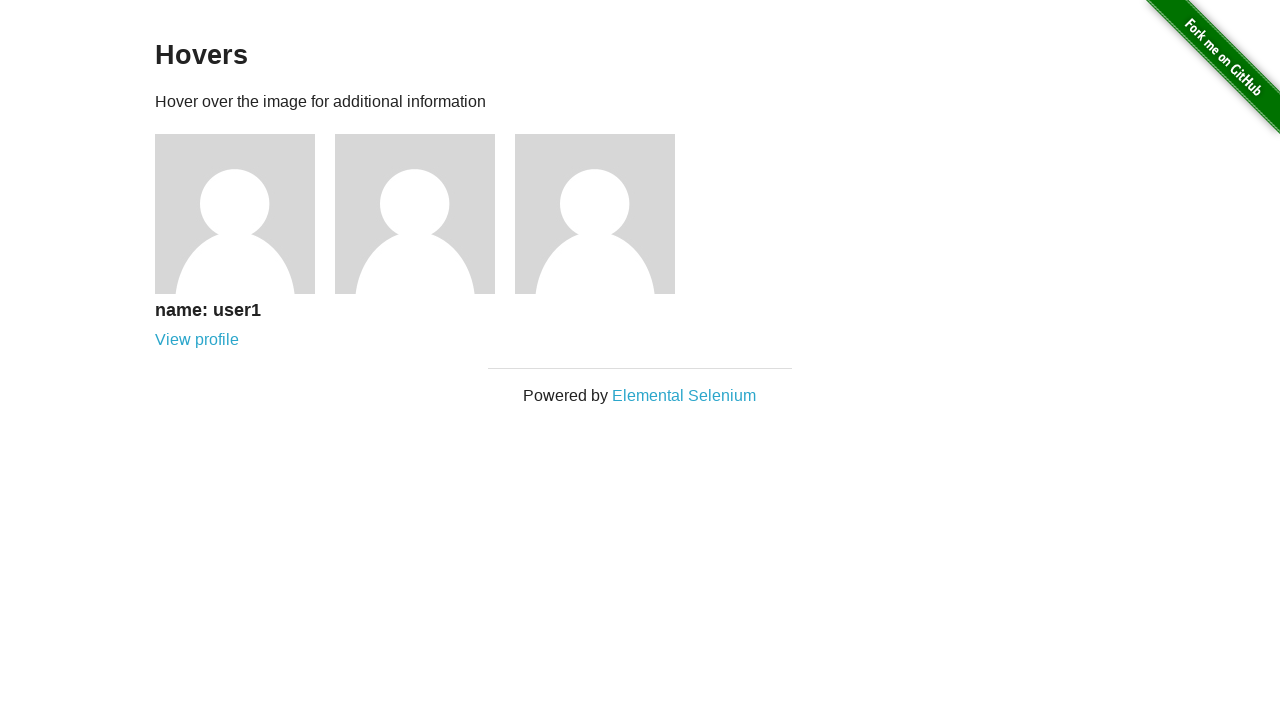

User details caption appeared on hover
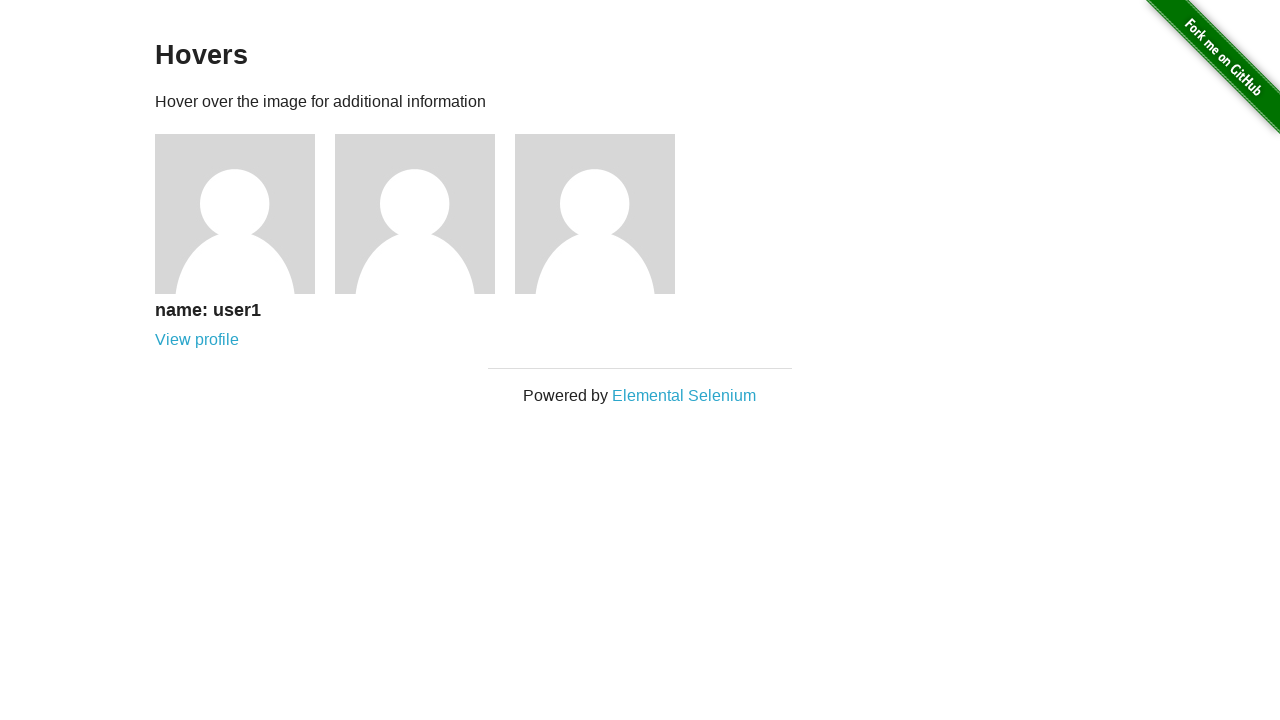

Validated that 'user1' is displayed in user details
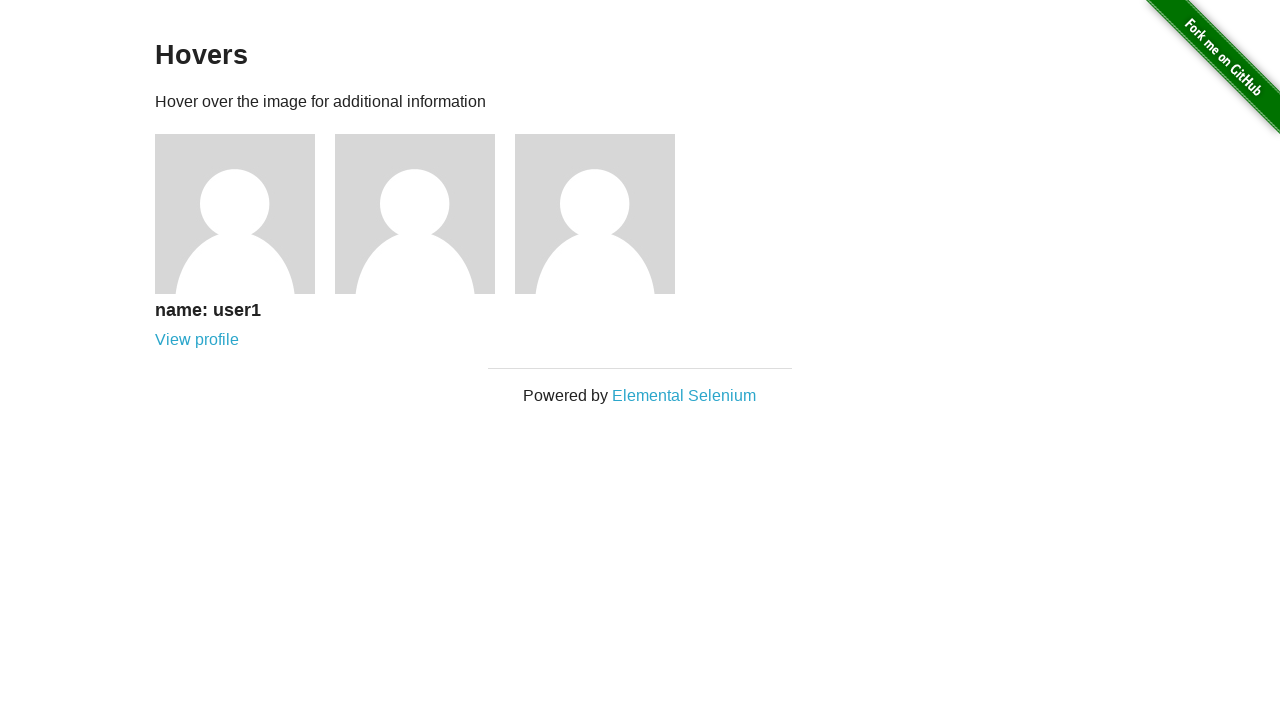

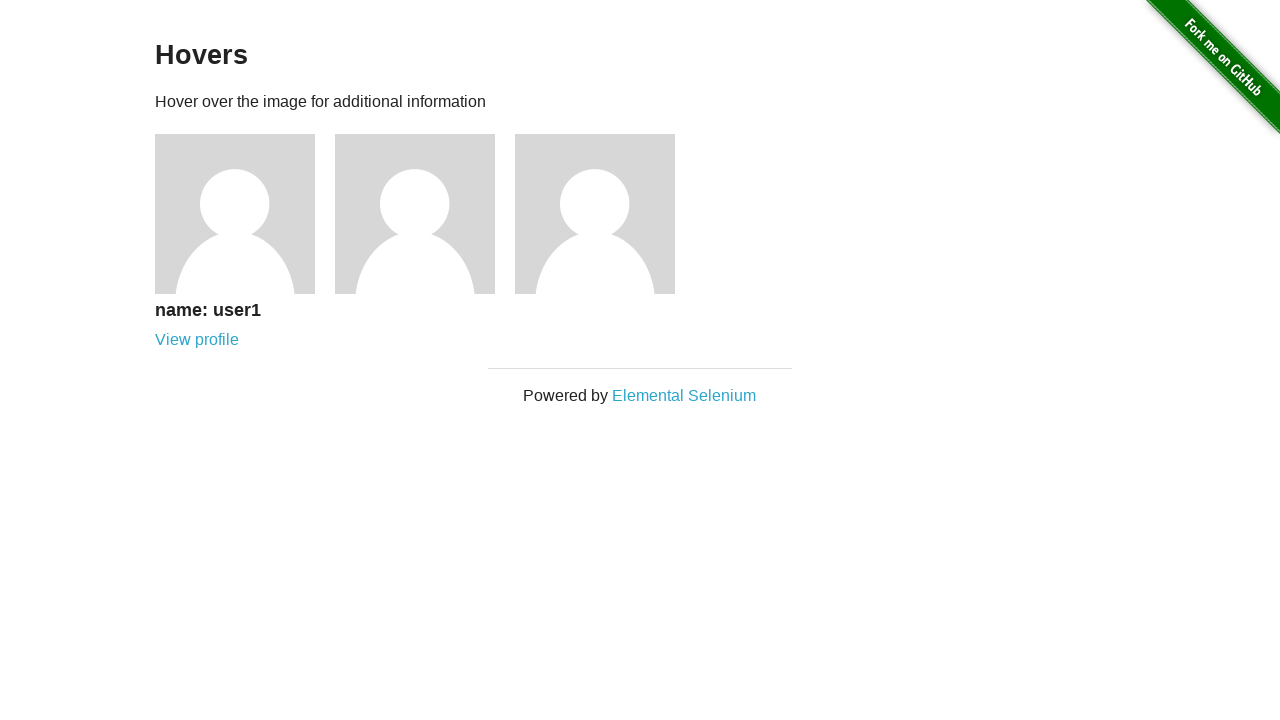